Tests that entered text is trimmed when editing a todo item.

Starting URL: https://demo.playwright.dev/todomvc

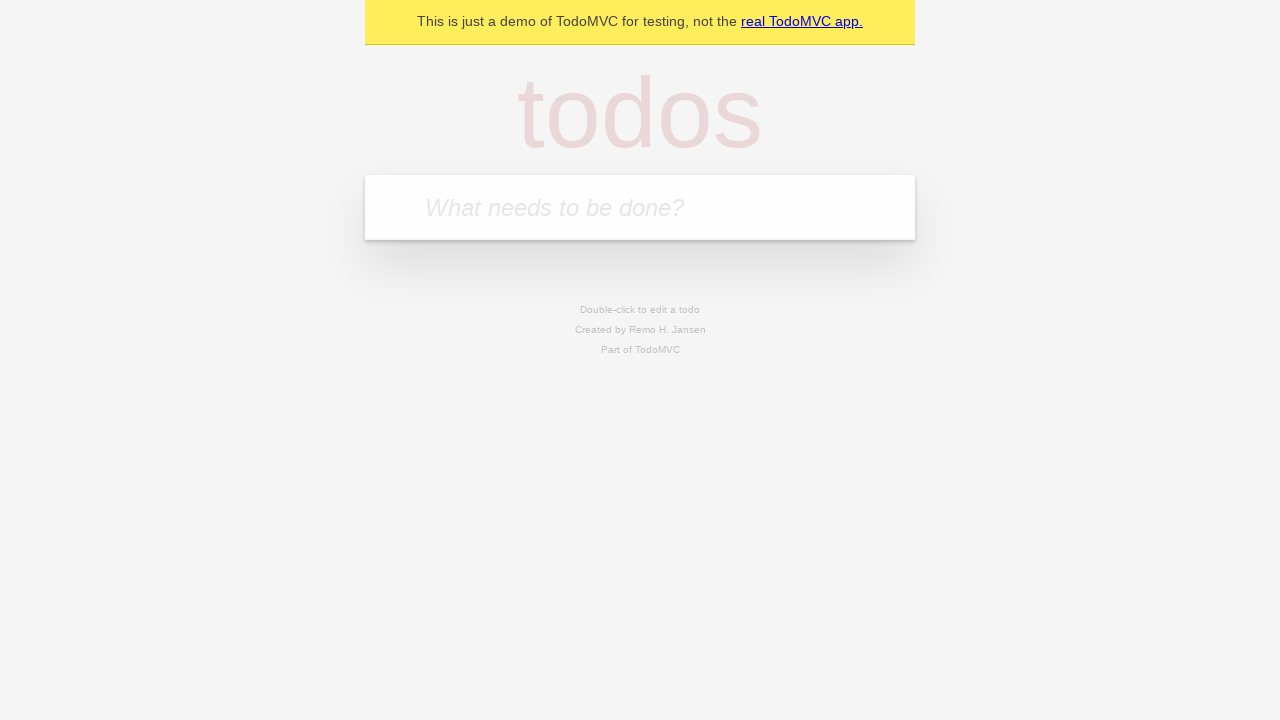

Filled todo input with 'buy some cheese' on internal:attr=[placeholder="What needs to be done?"i]
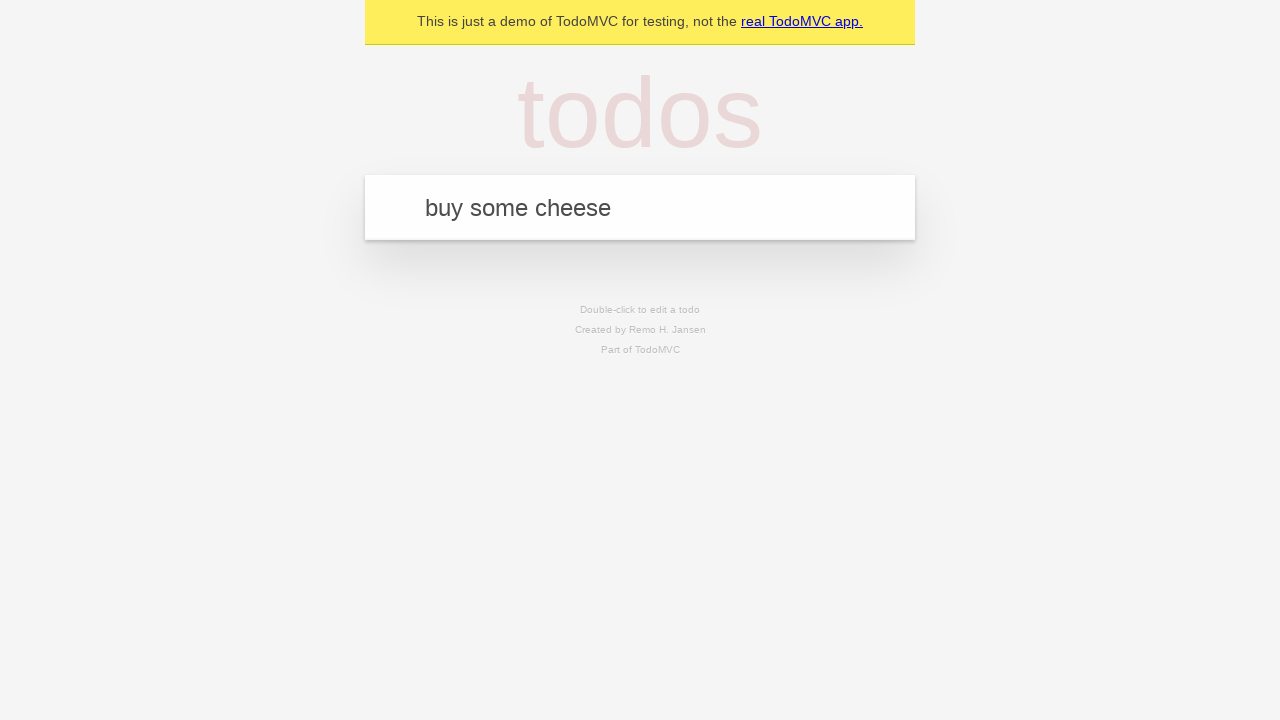

Pressed Enter to create todo 'buy some cheese' on internal:attr=[placeholder="What needs to be done?"i]
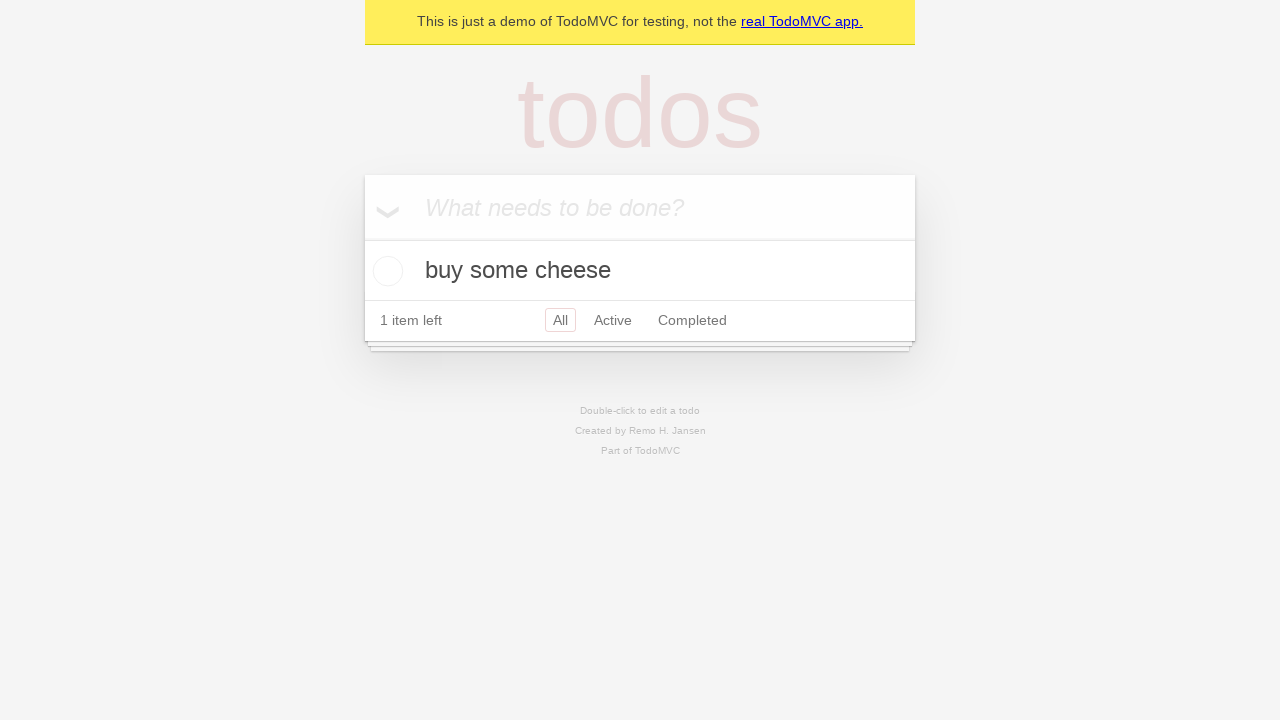

Filled todo input with 'feed the cat' on internal:attr=[placeholder="What needs to be done?"i]
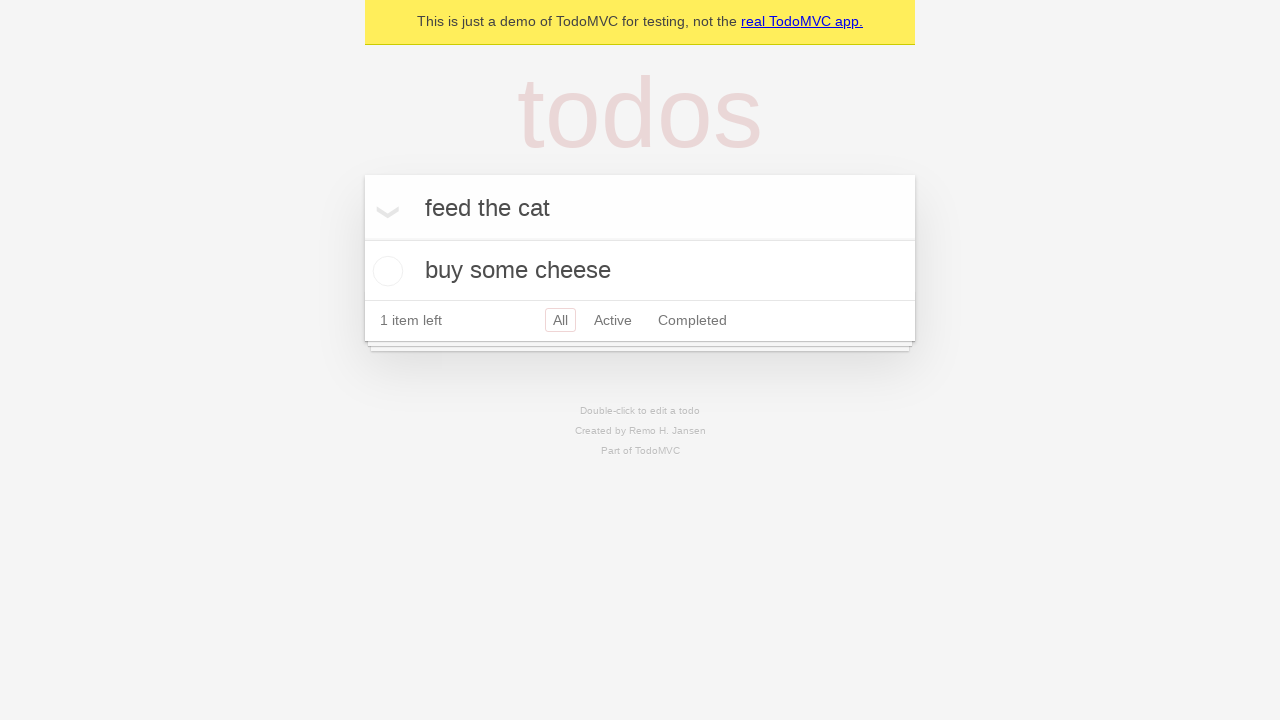

Pressed Enter to create todo 'feed the cat' on internal:attr=[placeholder="What needs to be done?"i]
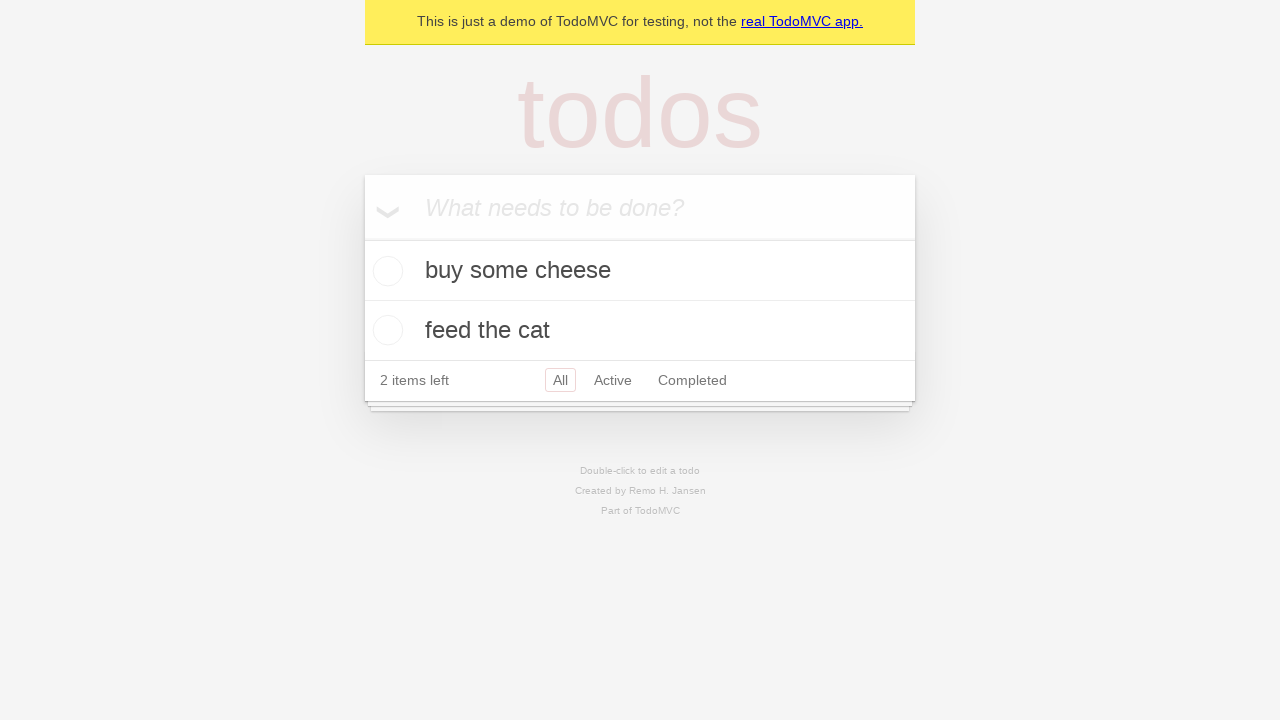

Filled todo input with 'book a doctors appointment' on internal:attr=[placeholder="What needs to be done?"i]
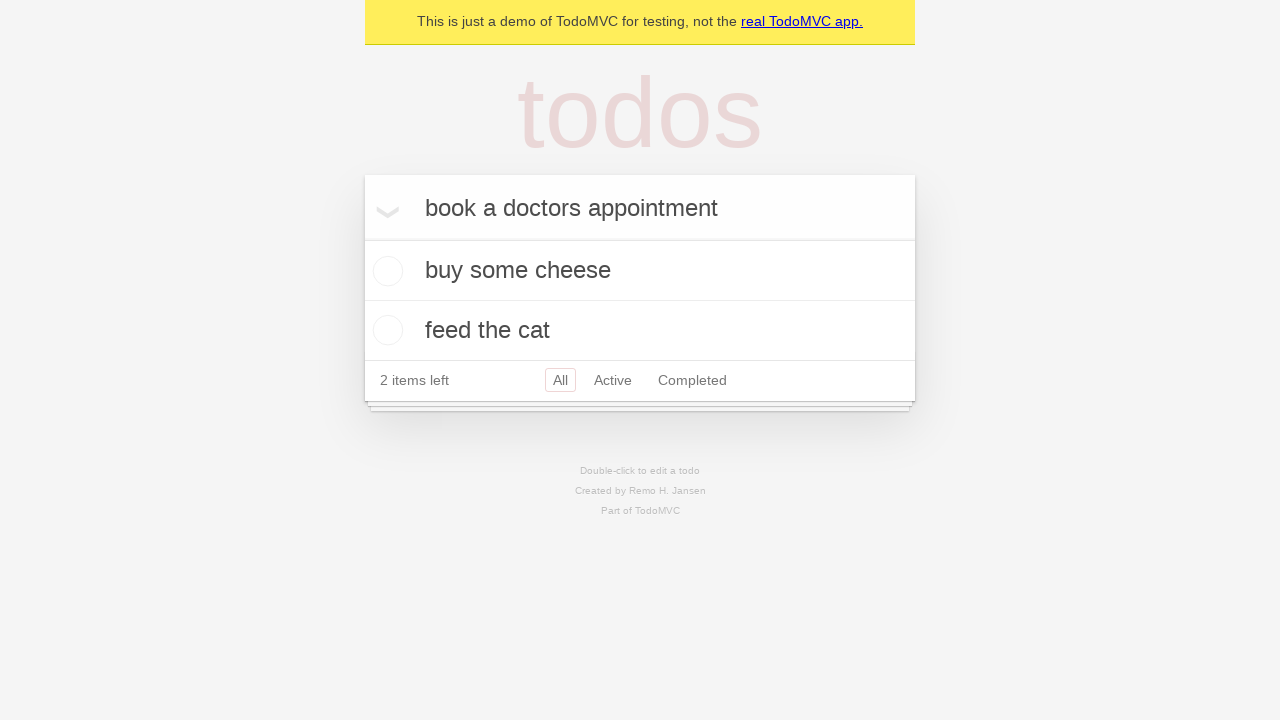

Pressed Enter to create todo 'book a doctors appointment' on internal:attr=[placeholder="What needs to be done?"i]
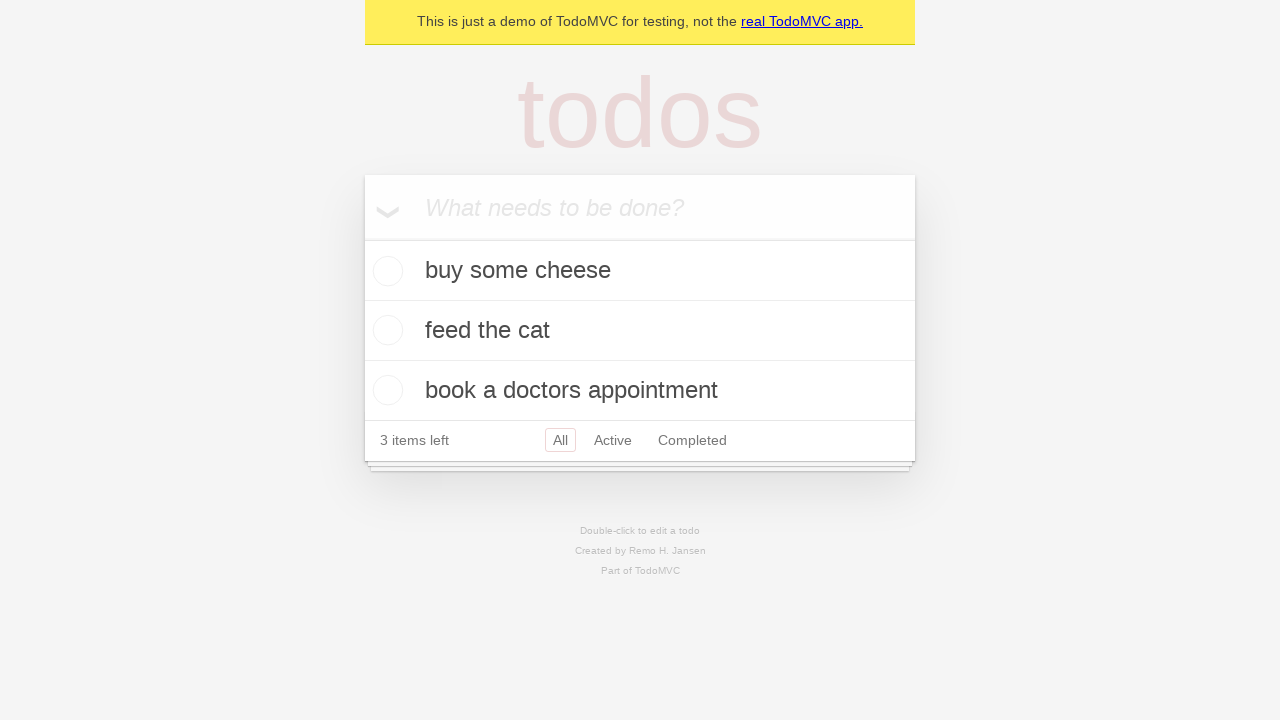

Double-clicked second todo item to enter edit mode at (640, 331) on internal:testid=[data-testid="todo-item"s] >> nth=1
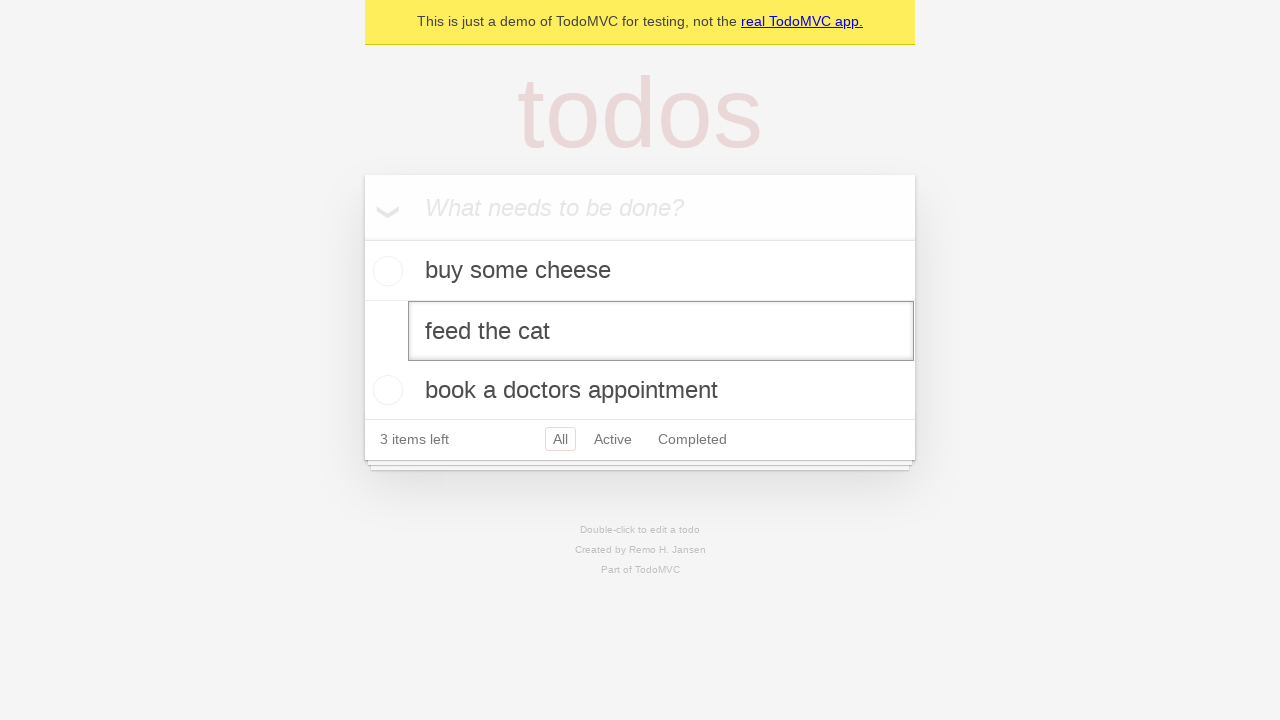

Filled edit field with text containing leading and trailing whitespace on internal:testid=[data-testid="todo-item"s] >> nth=1 >> internal:role=textbox[nam
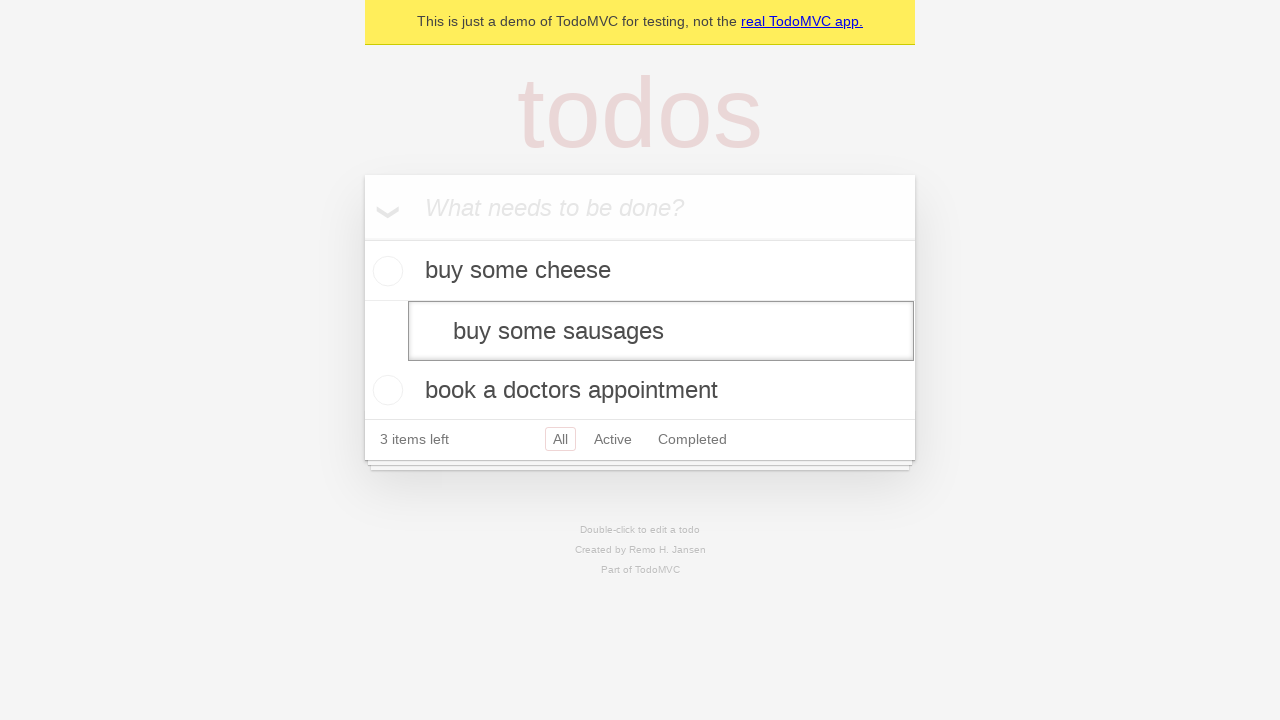

Pressed Enter to submit edited todo, expecting text to be trimmed on internal:testid=[data-testid="todo-item"s] >> nth=1 >> internal:role=textbox[nam
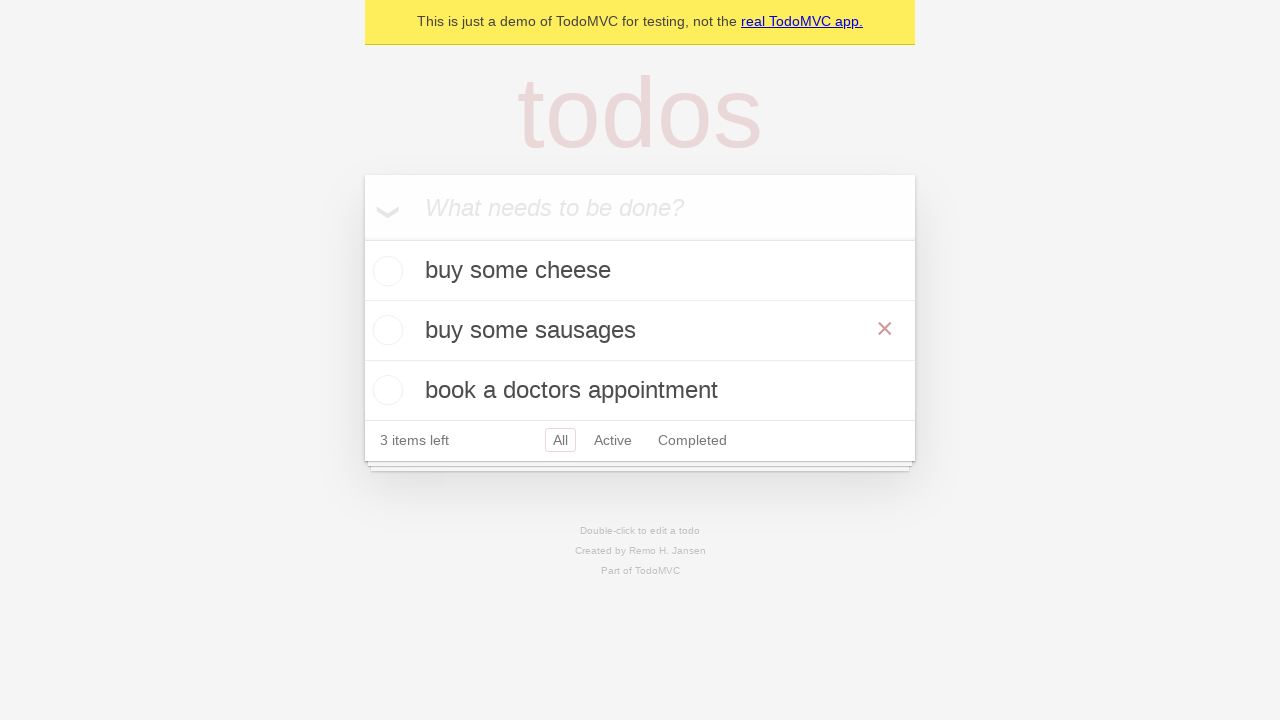

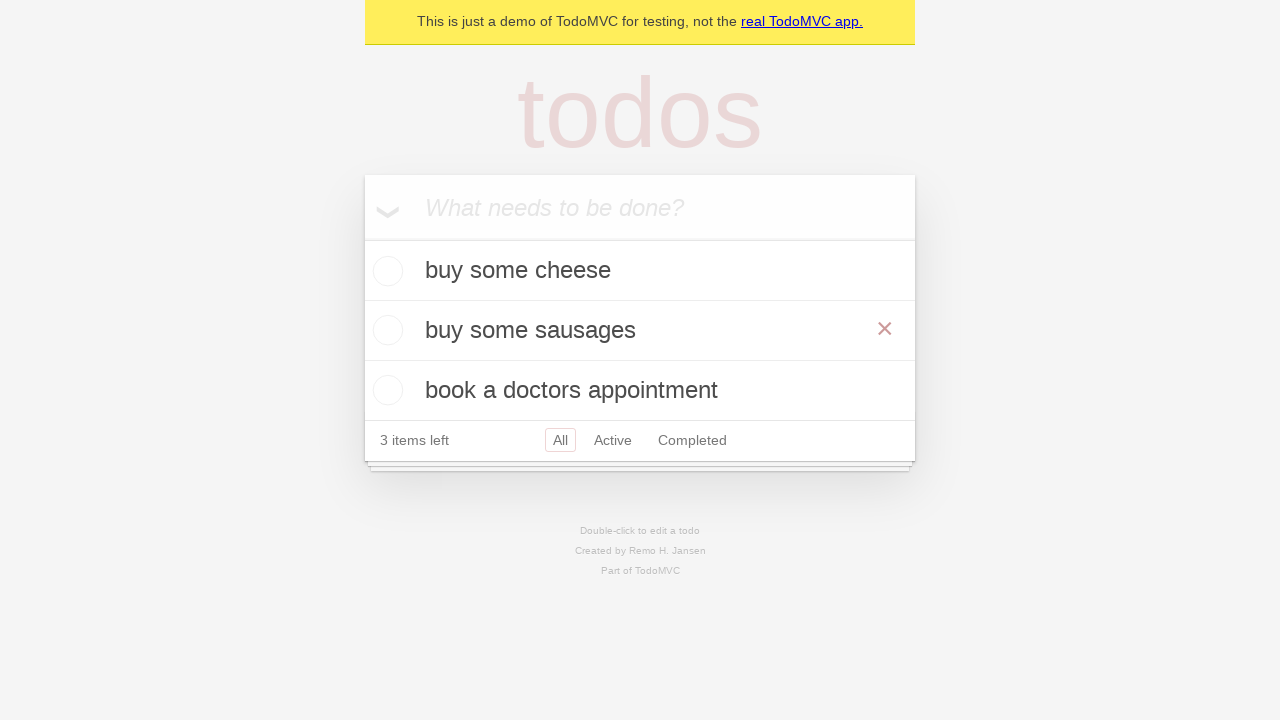